Tests successful login using valid demo credentials on the Katalon demo healthcare site

Starting URL: https://katalon-demo-cura.herokuapp.com/profile.php#login

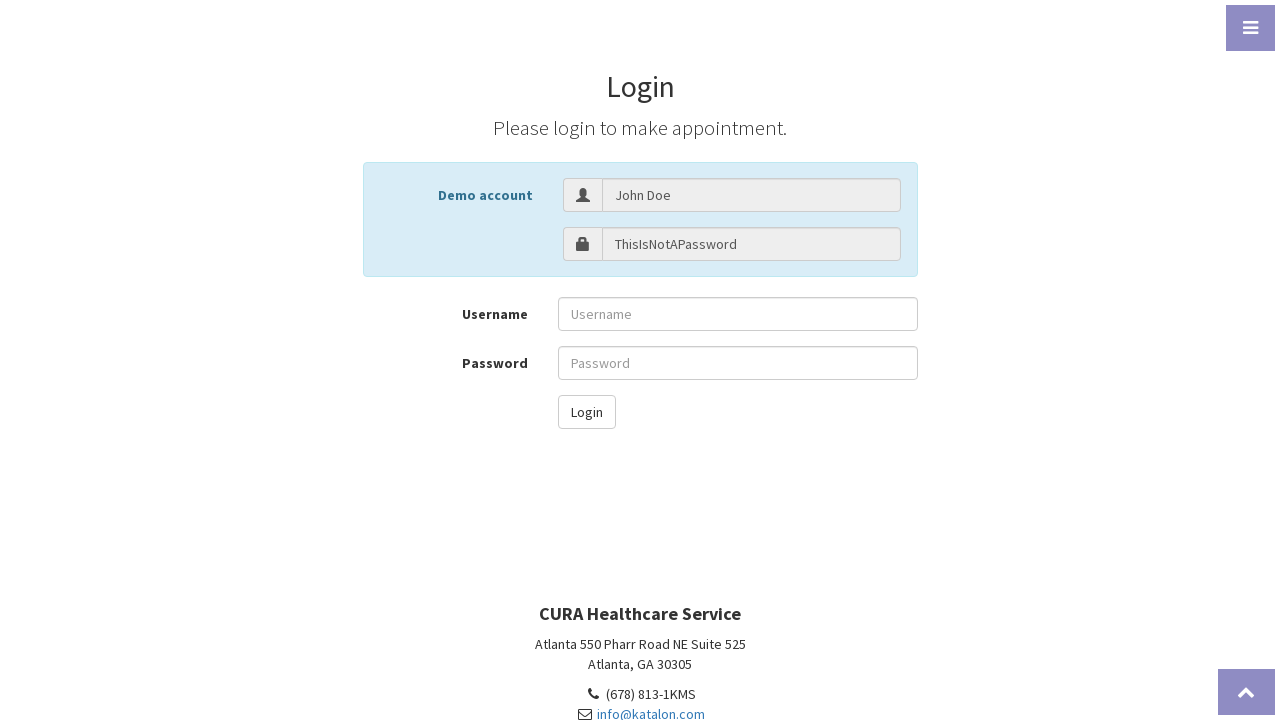

Filled username field with 'John Doe' on #txt-username
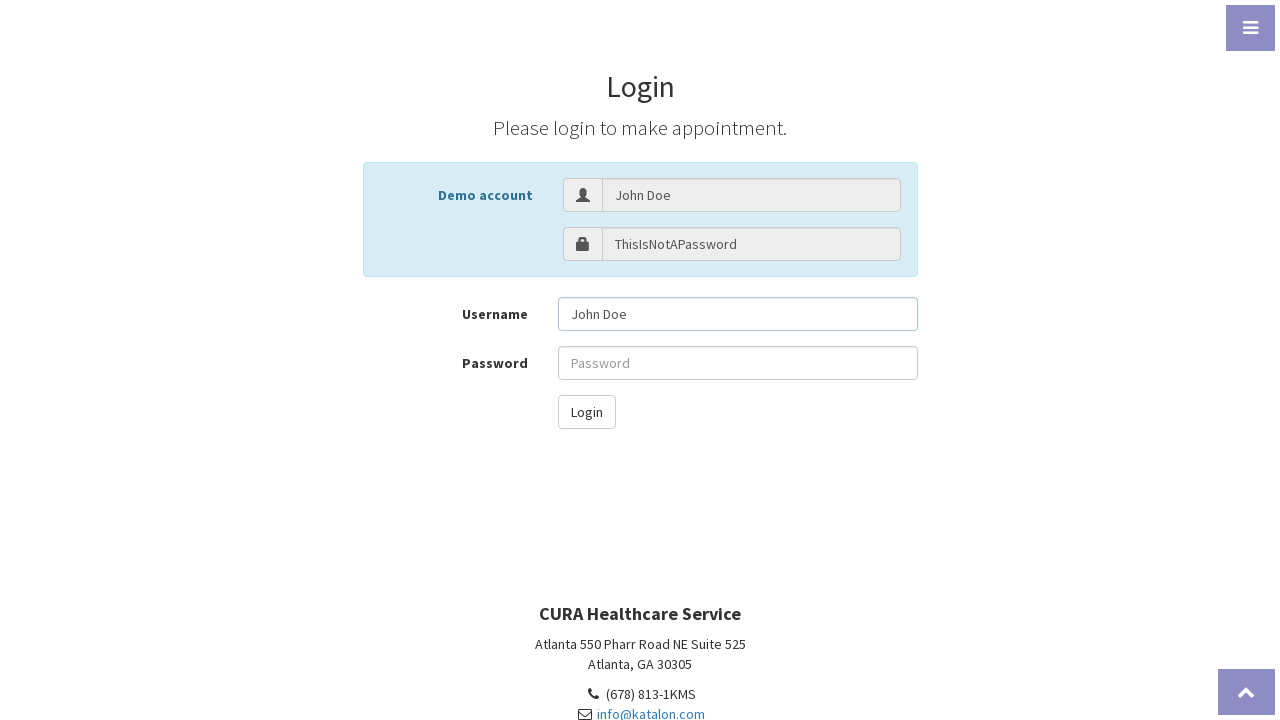

Filled password field with 'ThisIsNotAPassword' on #txt-password
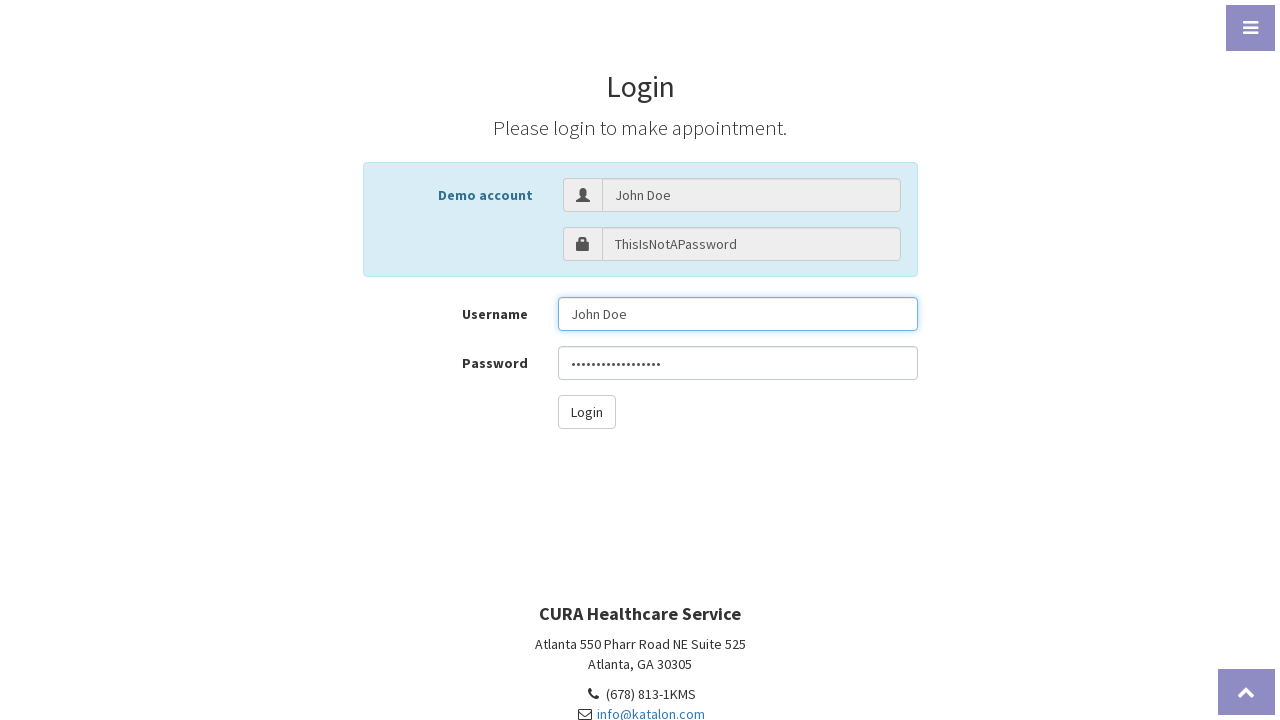

Clicked login button at (586, 412) on #btn-login
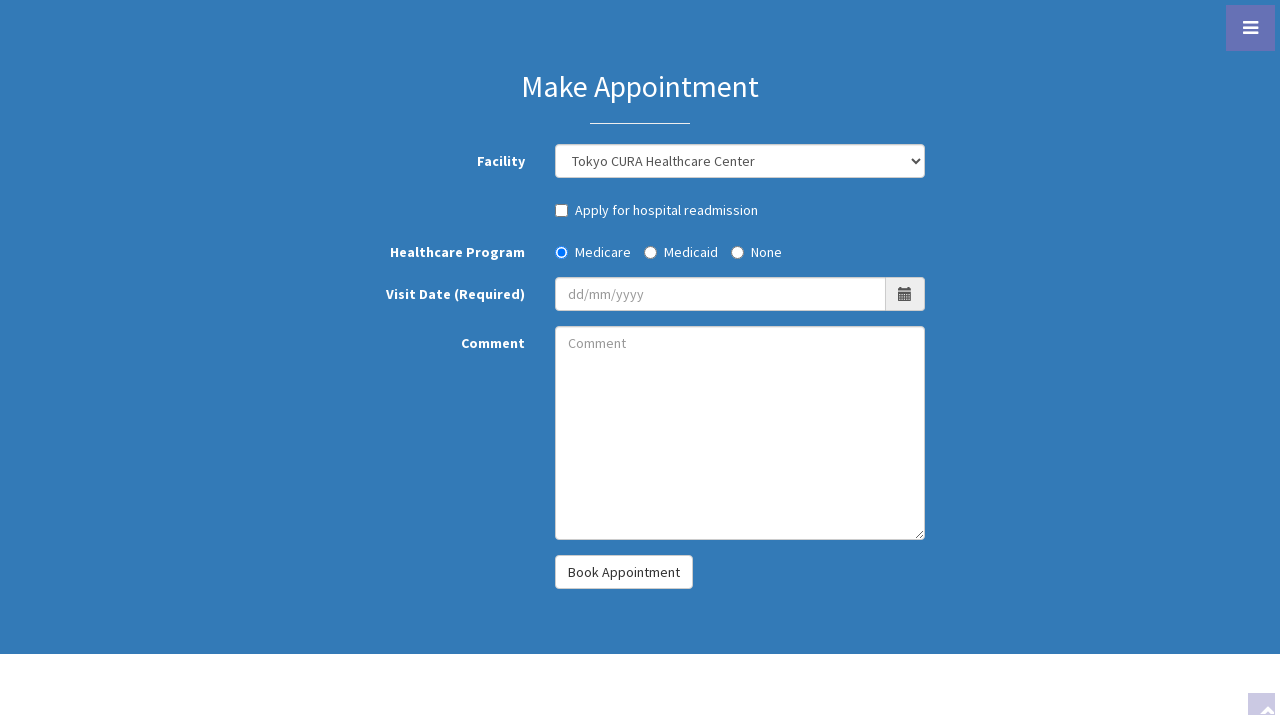

Verified successful login - navigated to appointment page
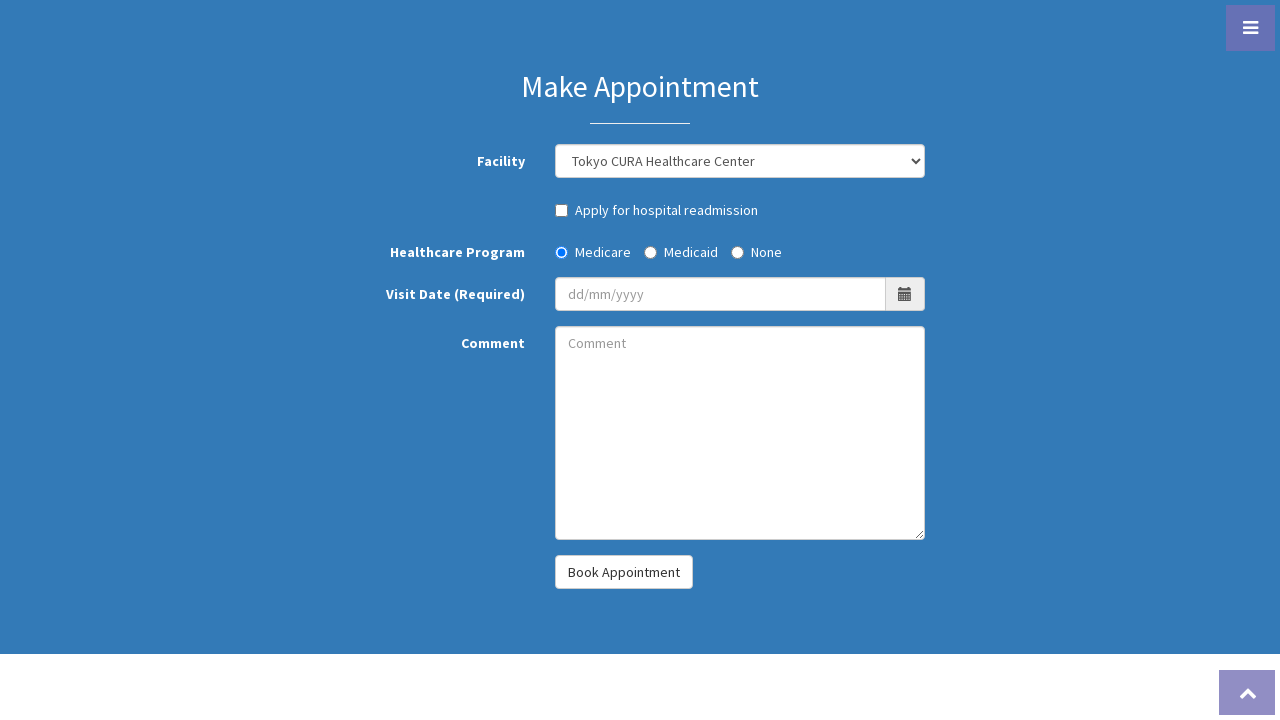

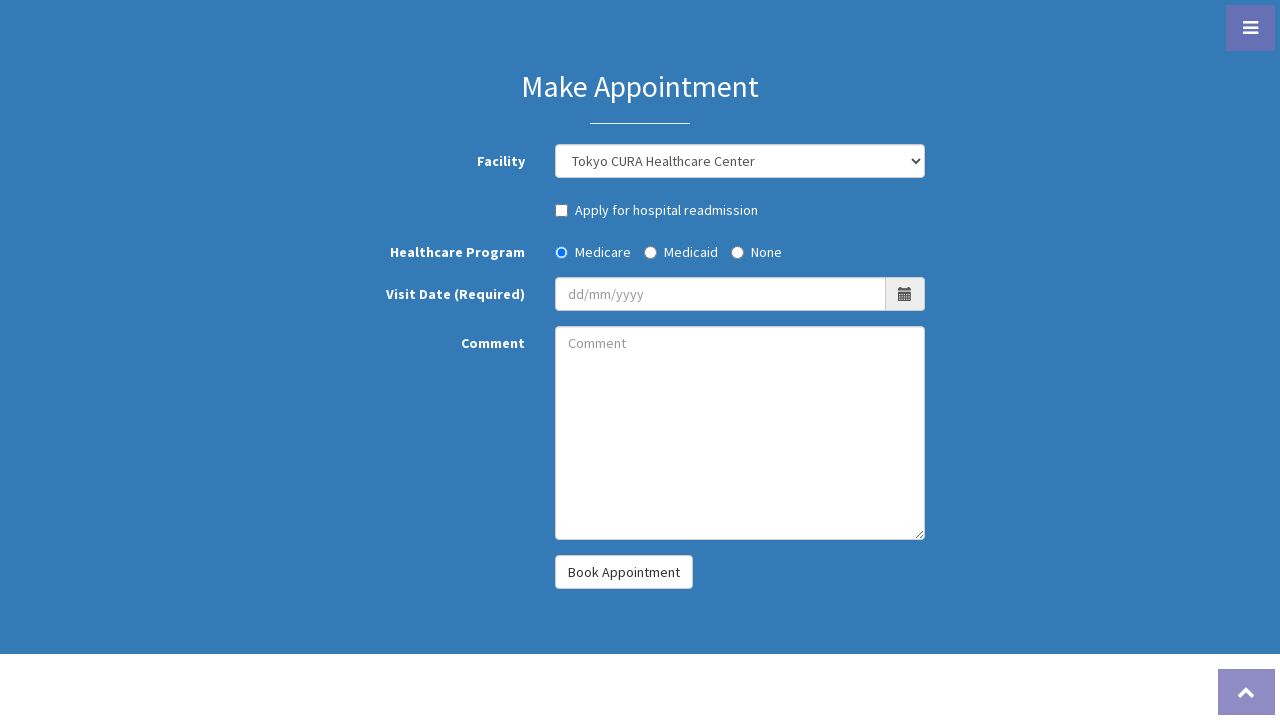